Tests handling of different types of JavaScript alerts including simple alert, confirmation dialog, and prompt dialog by accepting, dismissing, and entering text

Starting URL: https://www.hyrtutorials.com/p/alertsdemo.html

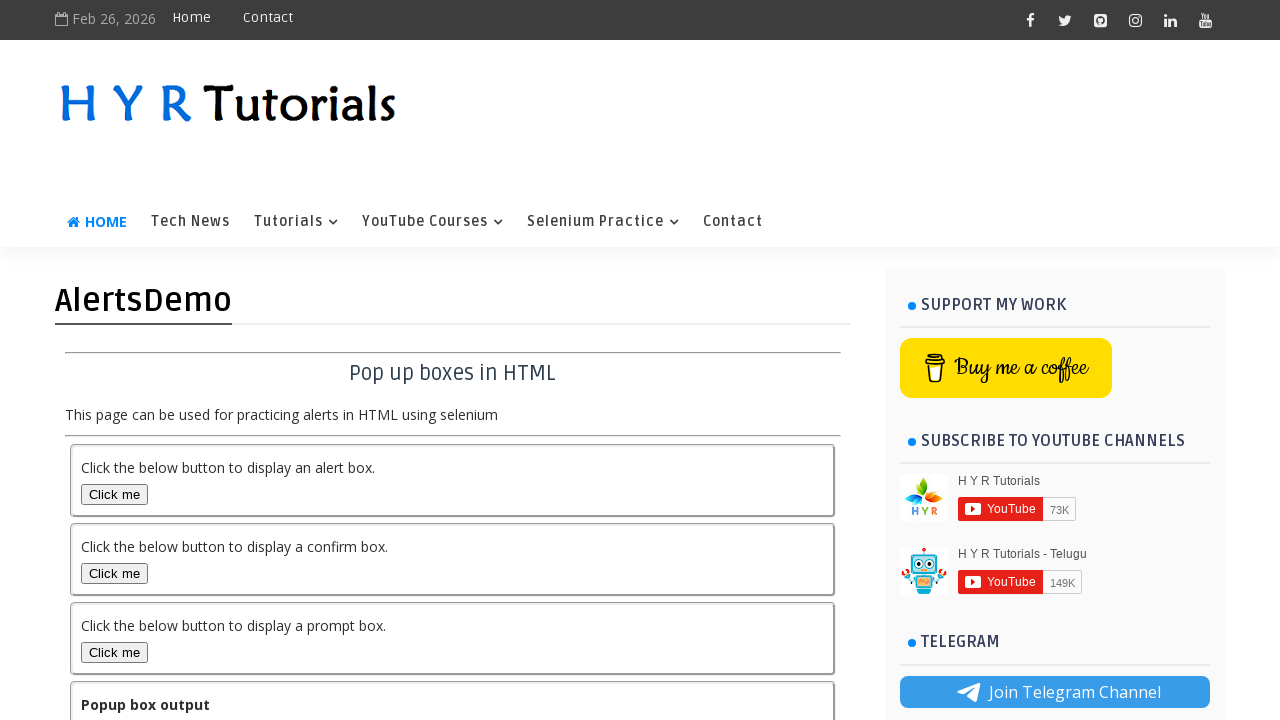

Clicked button to trigger simple alert at (114, 494) on #alertBox
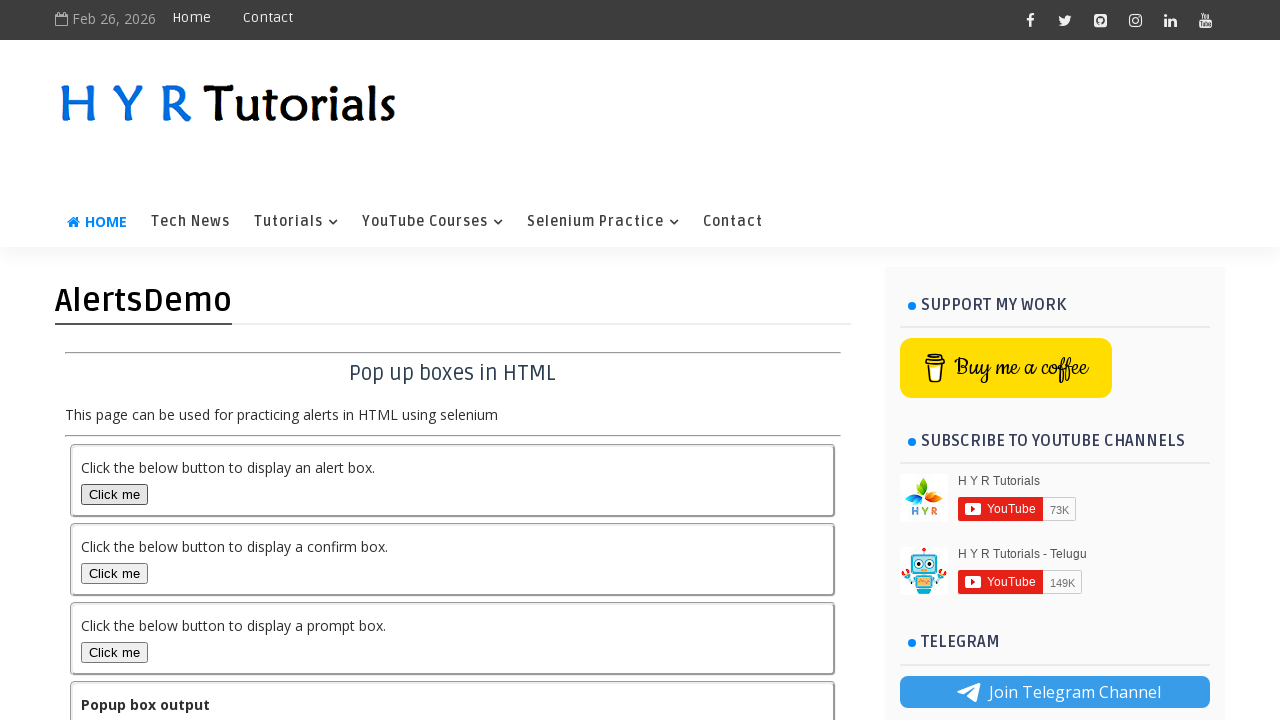

Set up handler to accept alert dialog
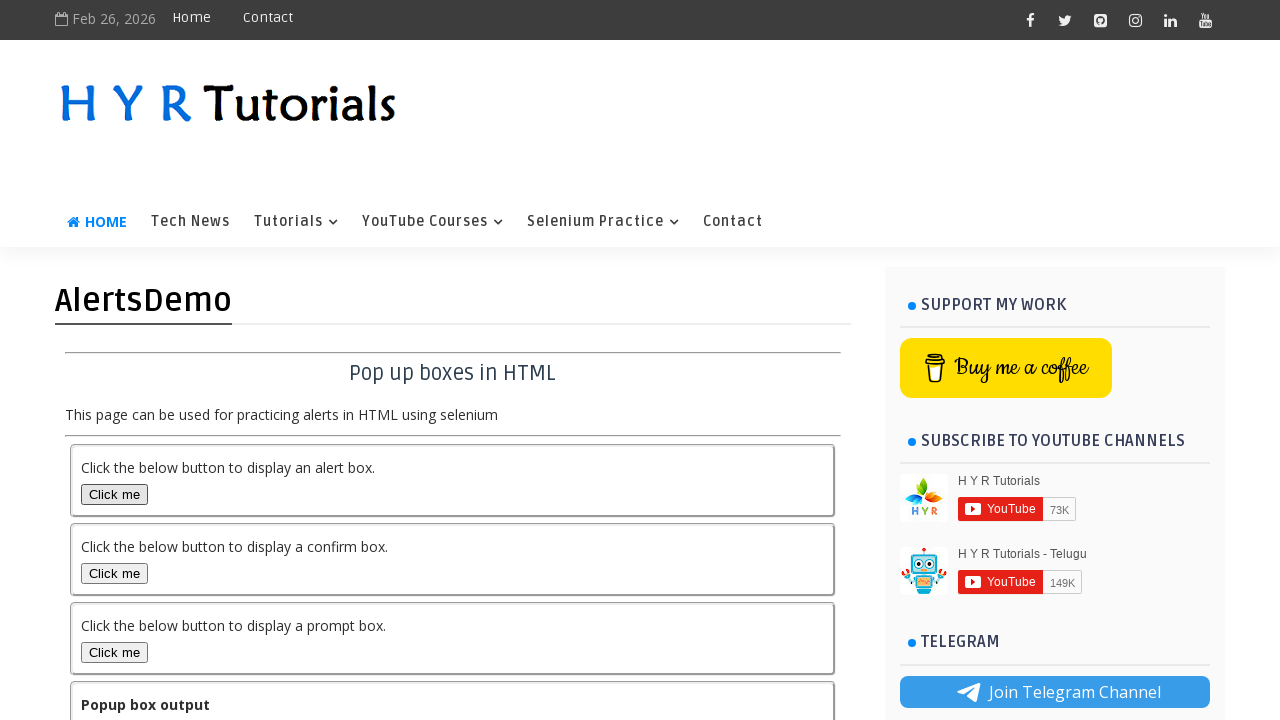

Waited 1 second after accepting alert
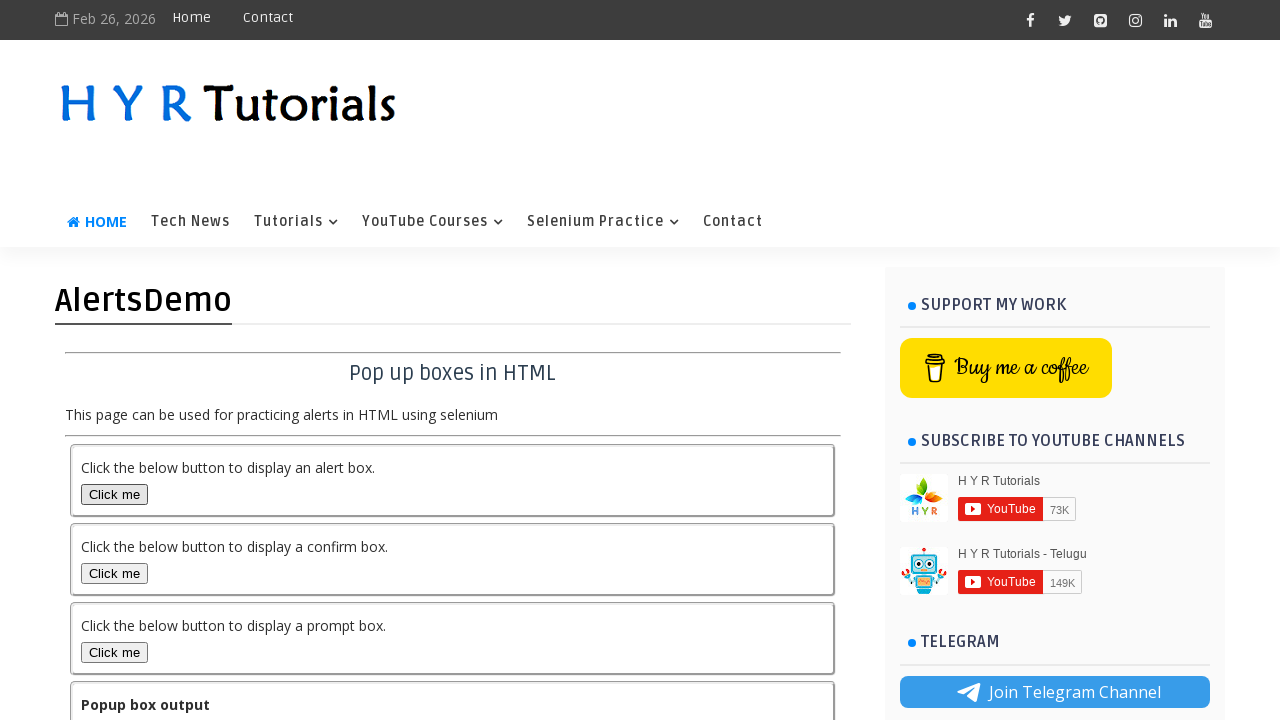

Clicked button to trigger confirmation dialog at (114, 573) on #confirmBox
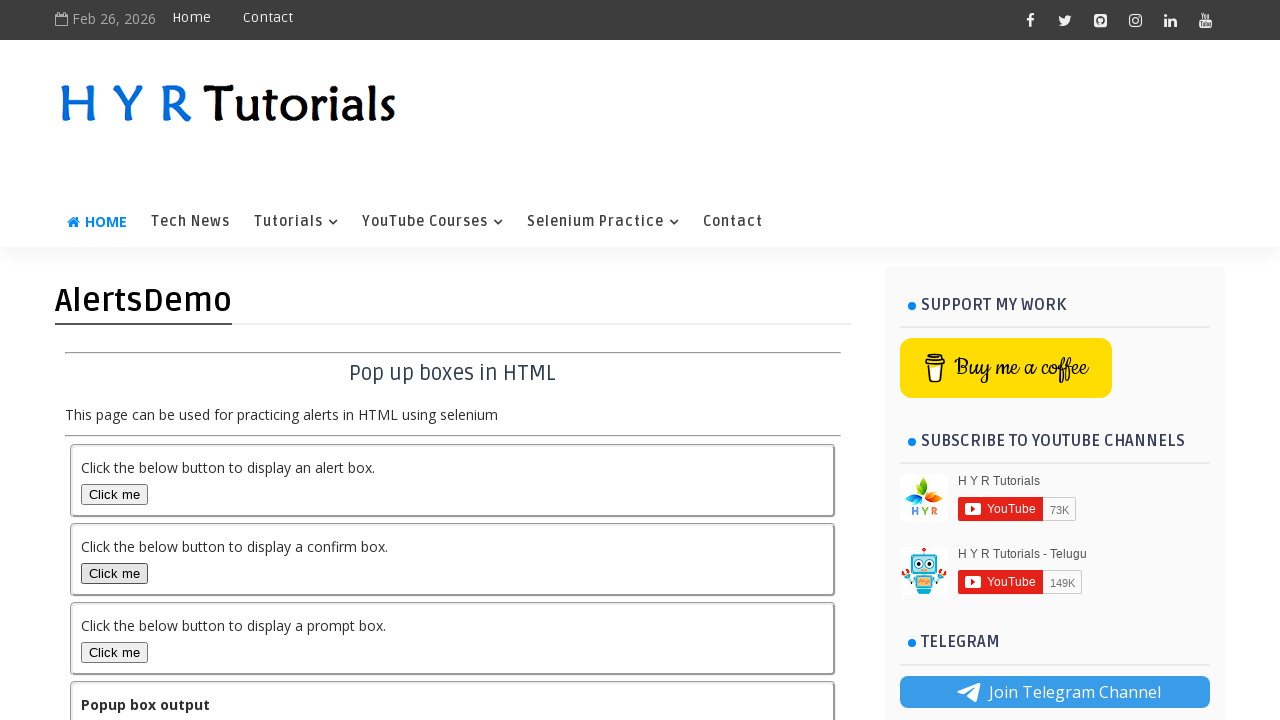

Set up handler to dismiss confirmation dialog
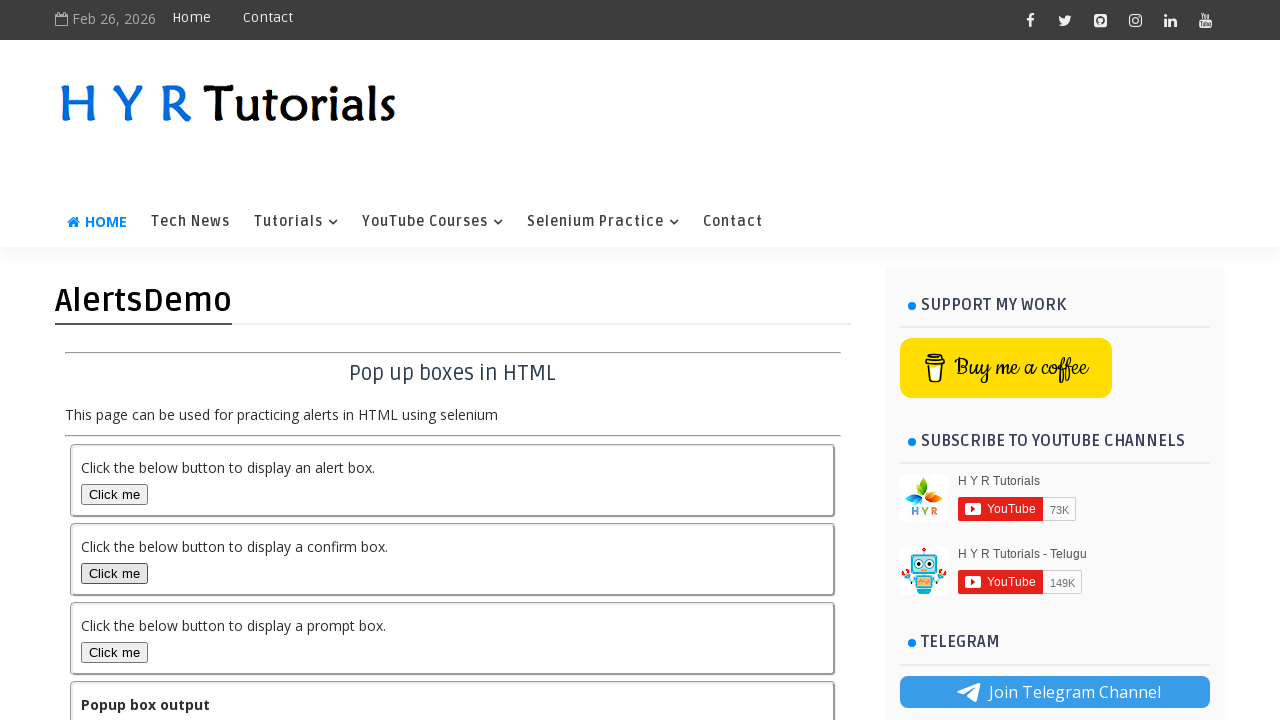

Waited 1 second after dismissing confirmation dialog
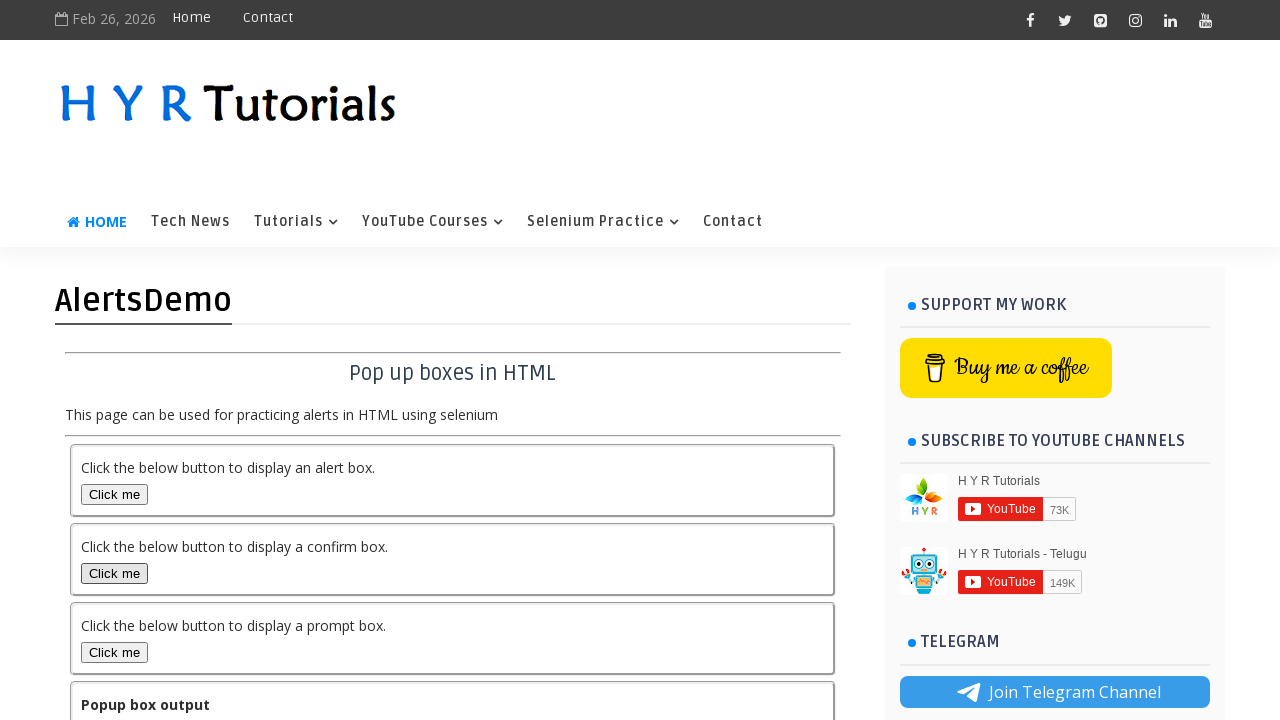

Clicked button to trigger prompt dialog at (114, 652) on button#promptBox
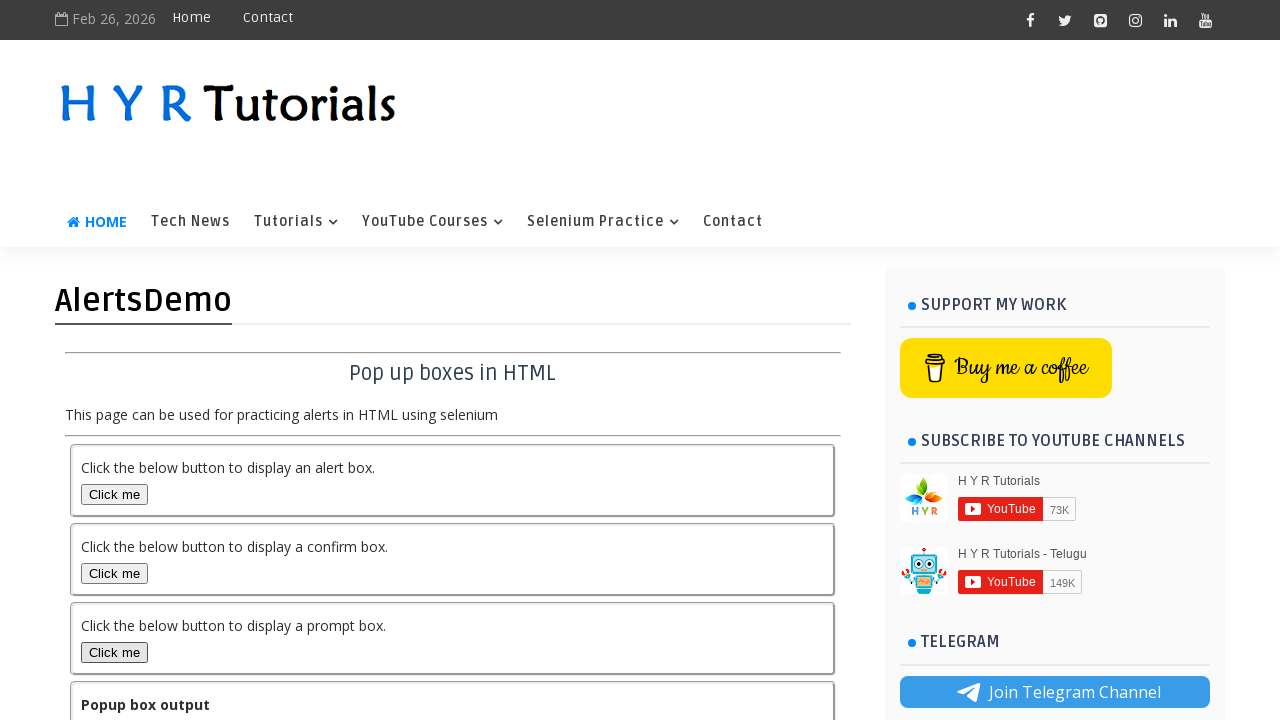

Set up handler to accept prompt dialog and enter 'Selenium'
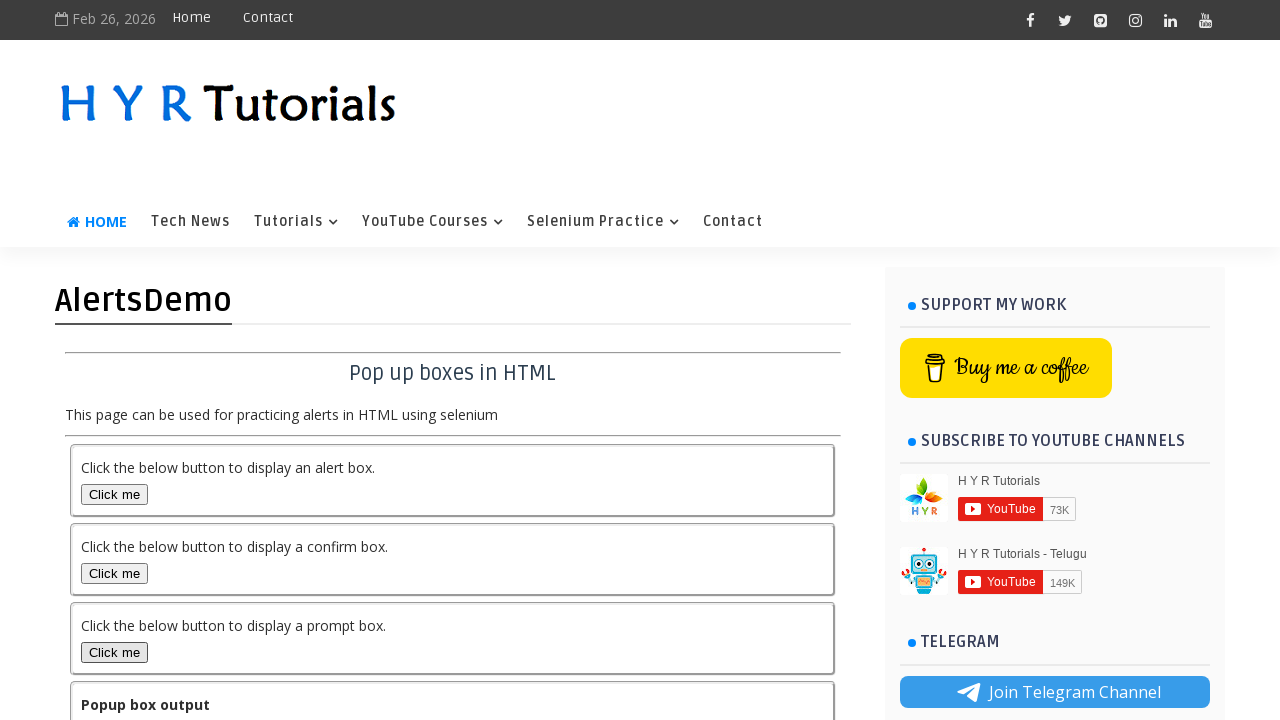

Waited 1 second after handling prompt dialog
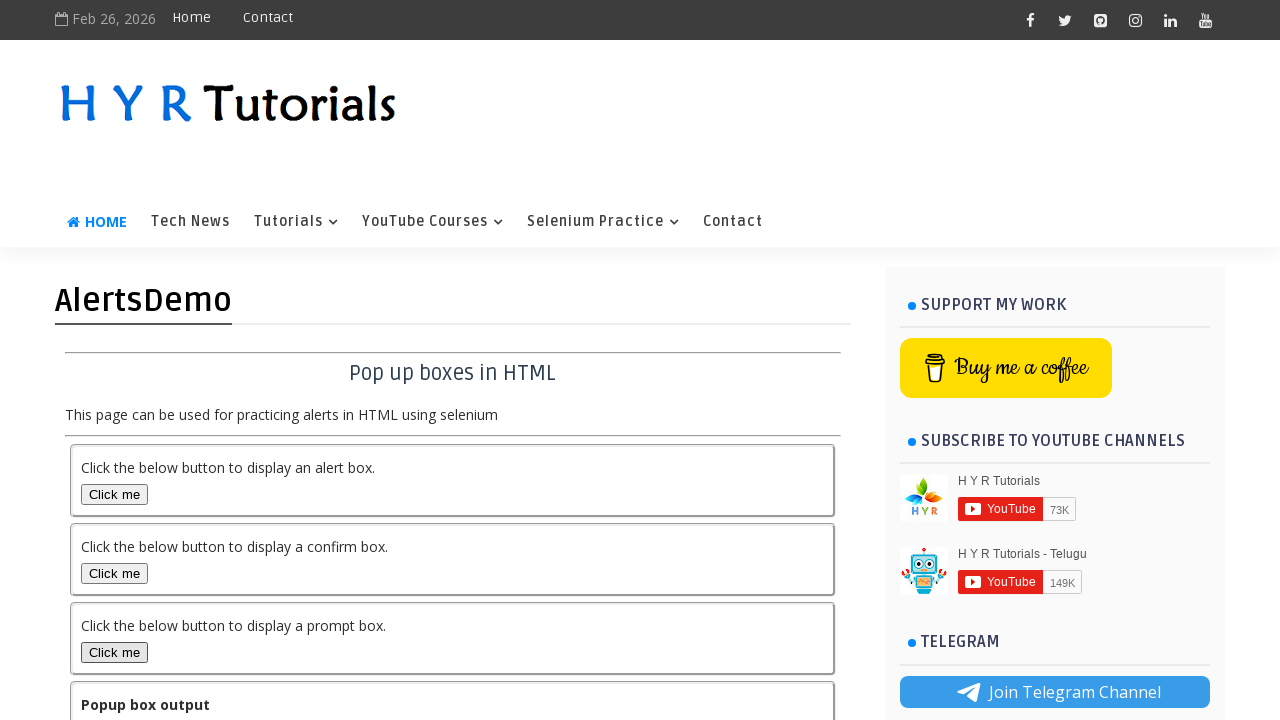

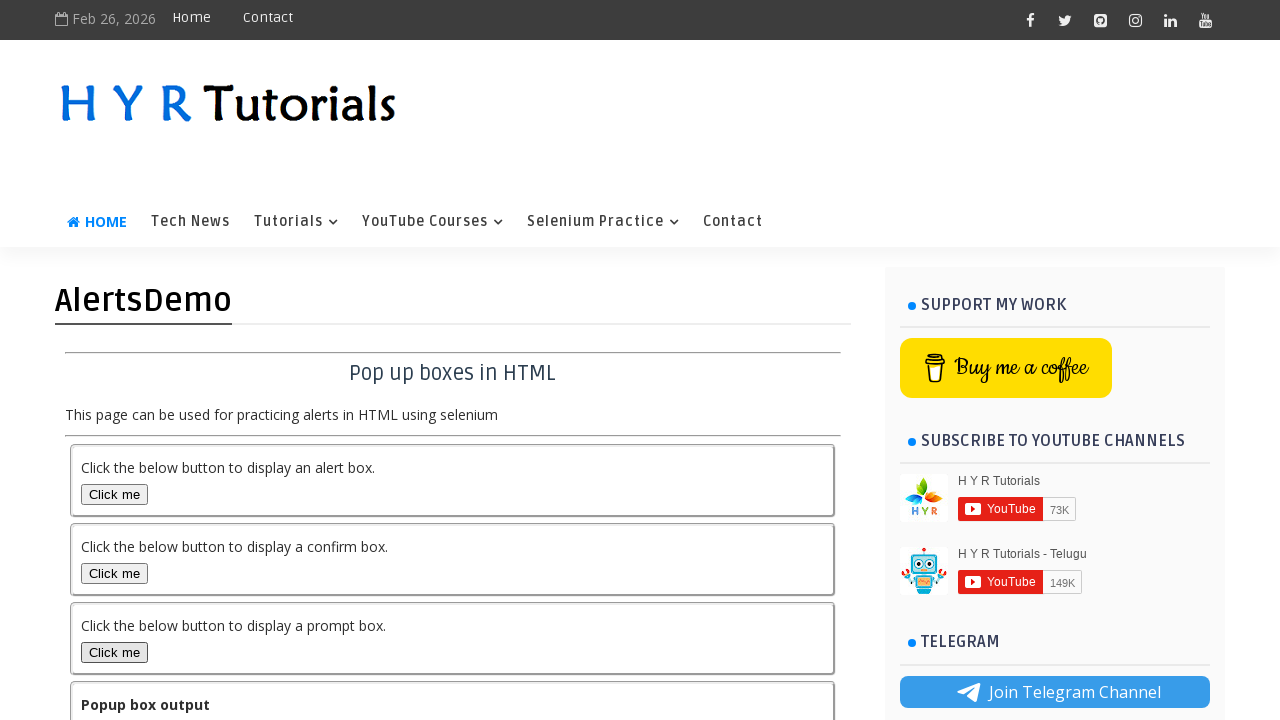